Tests custom dropdown selection functionality on jQuery UI demo page by selecting different numeric options and verifying the selected values

Starting URL: https://jqueryui.com/resources/demos/selectmenu/default.html

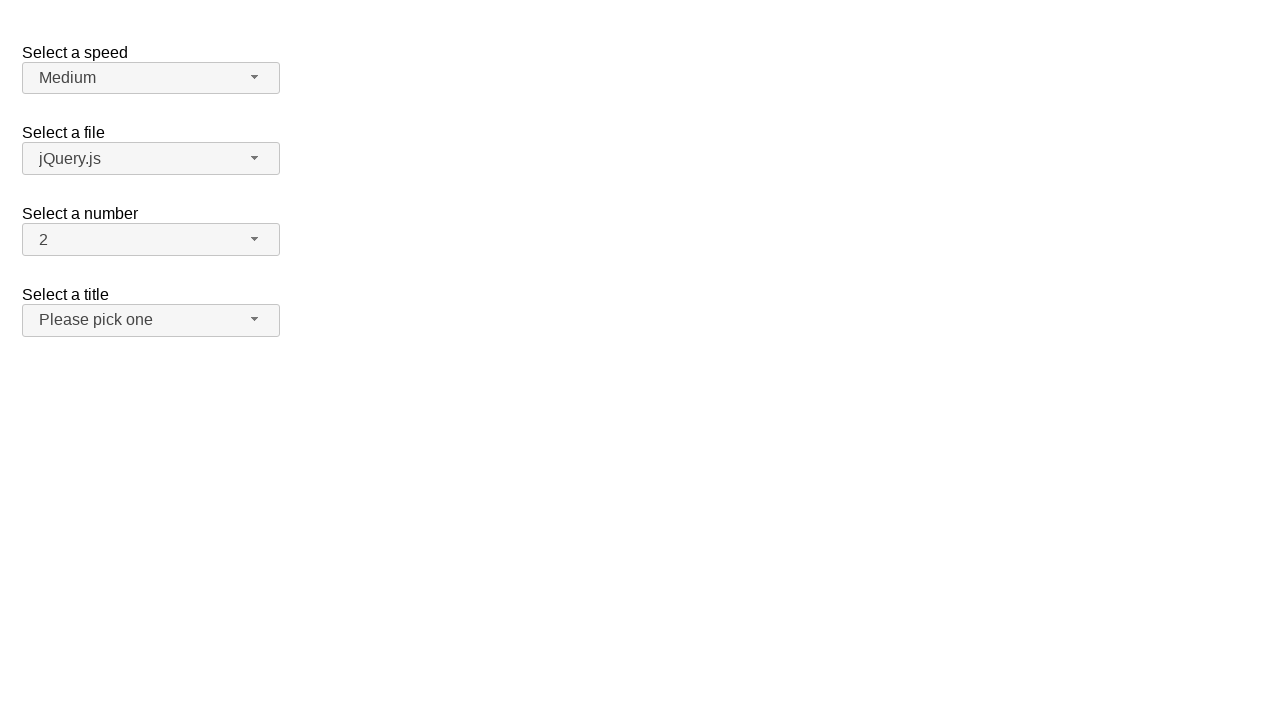

Clicked number dropdown button to open menu at (151, 240) on xpath=//span[@id='number-button']
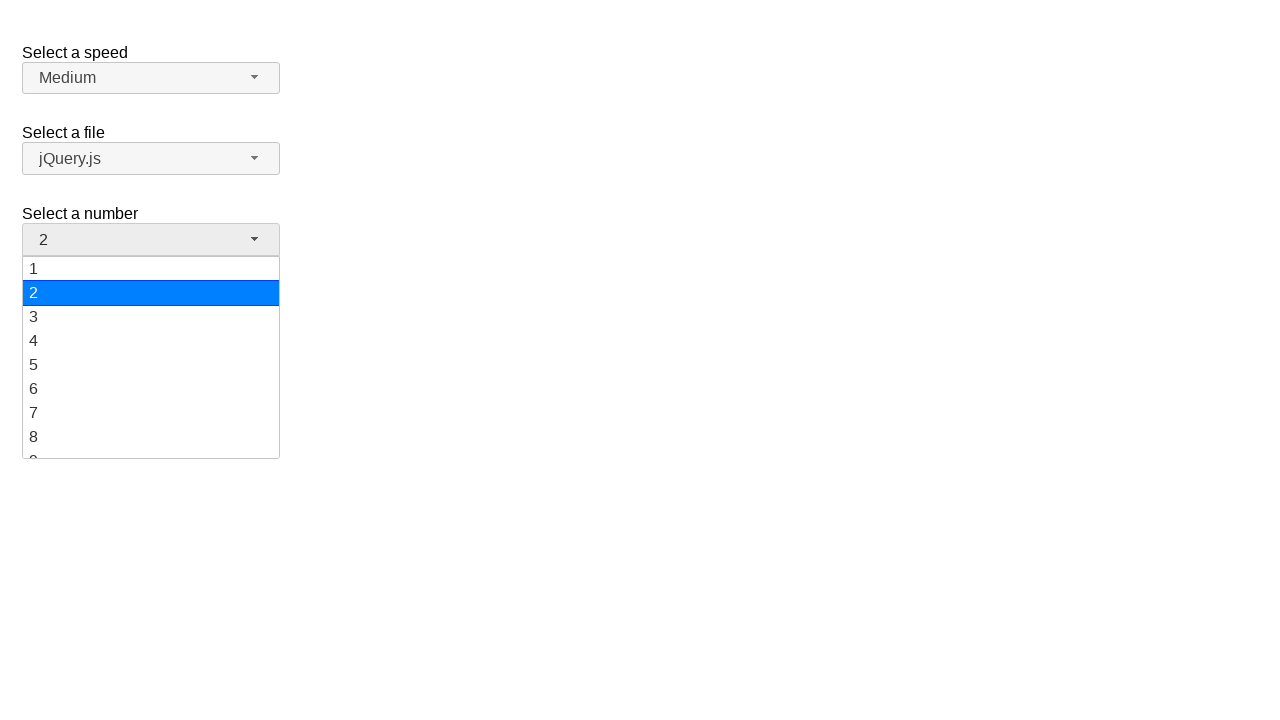

Dropdown menu loaded with numeric options
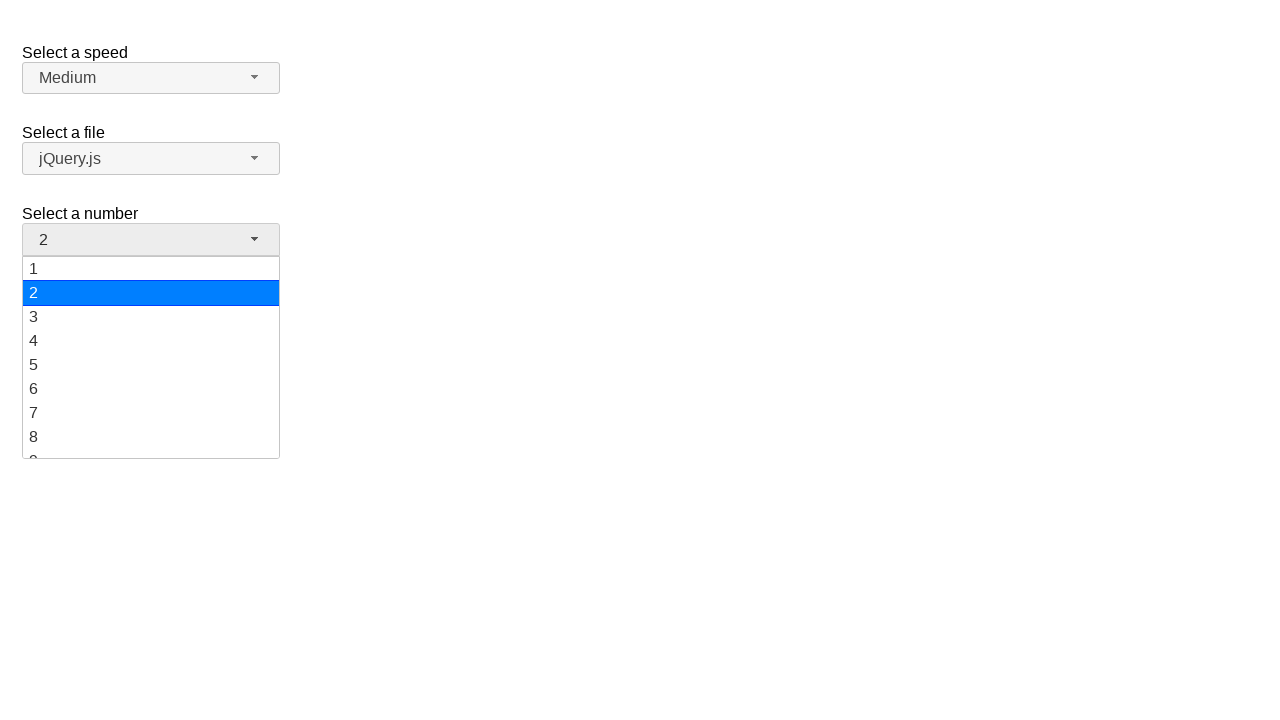

Selected option '3' from dropdown menu at (151, 317) on xpath=//ul[@id='number-menu']//div[text()='3']
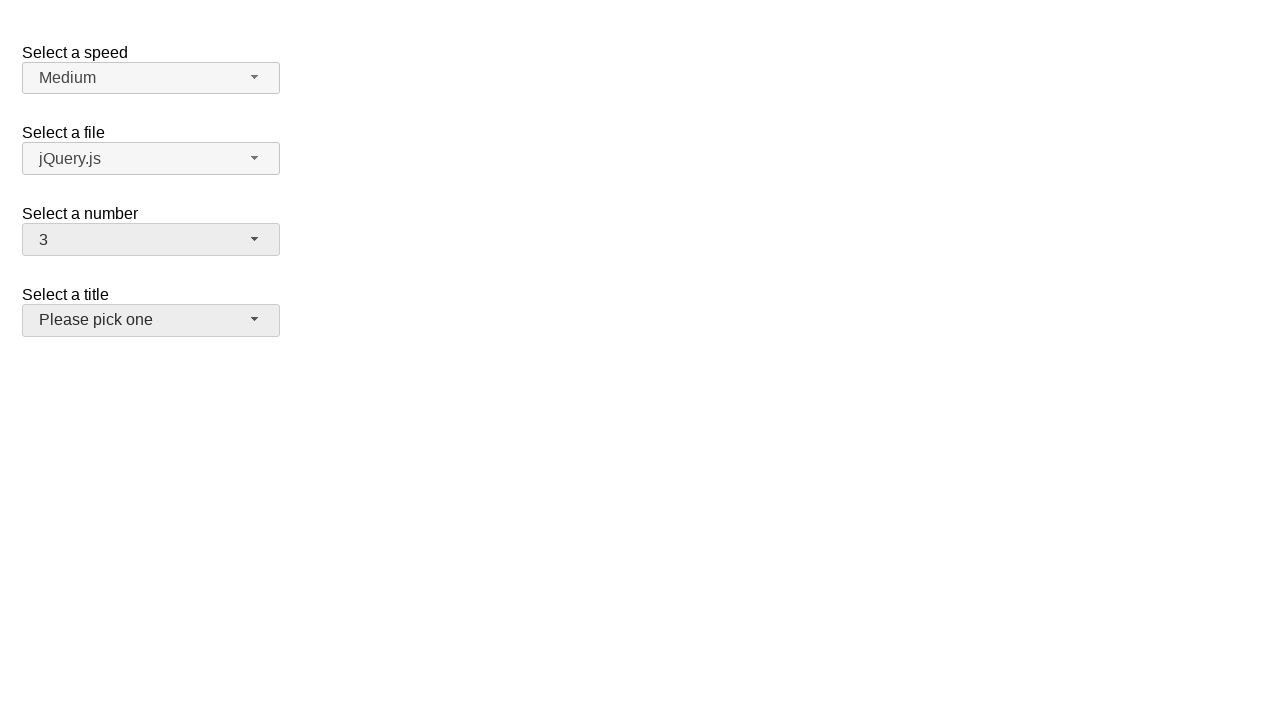

Verified that '3' is displayed as the selected value
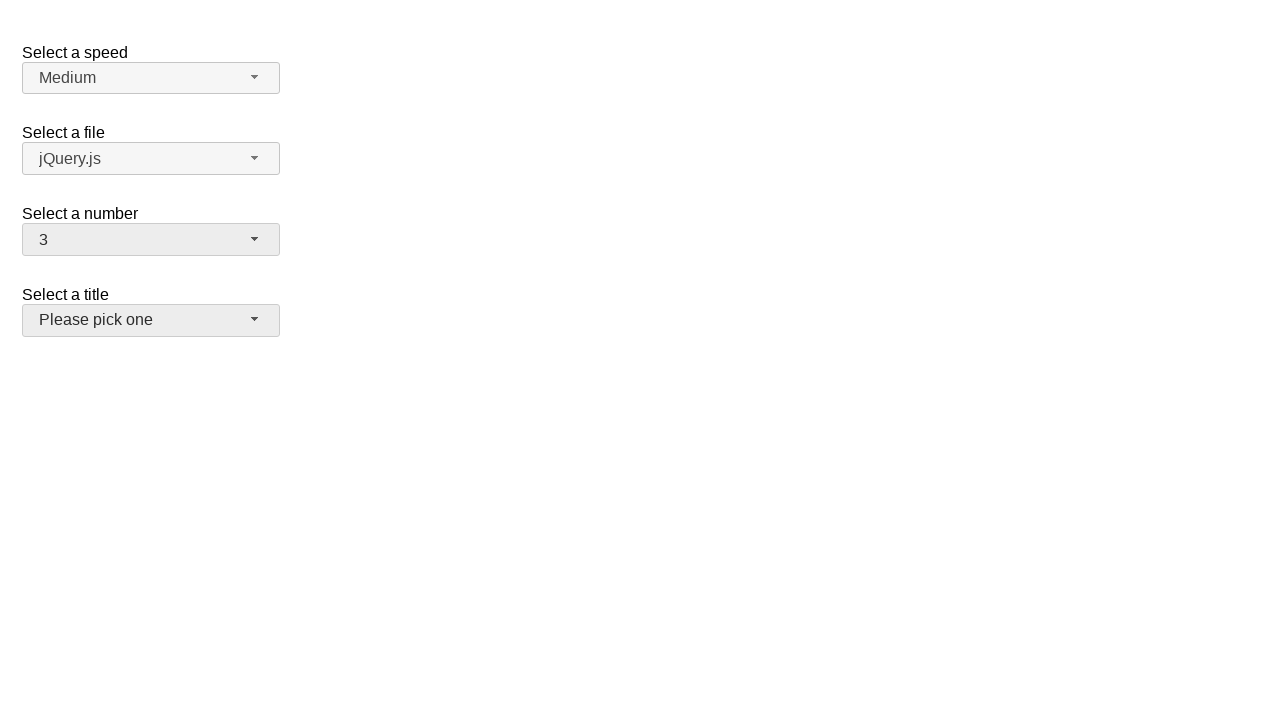

Clicked number dropdown button to open menu again at (151, 240) on xpath=//span[@id='number-button']
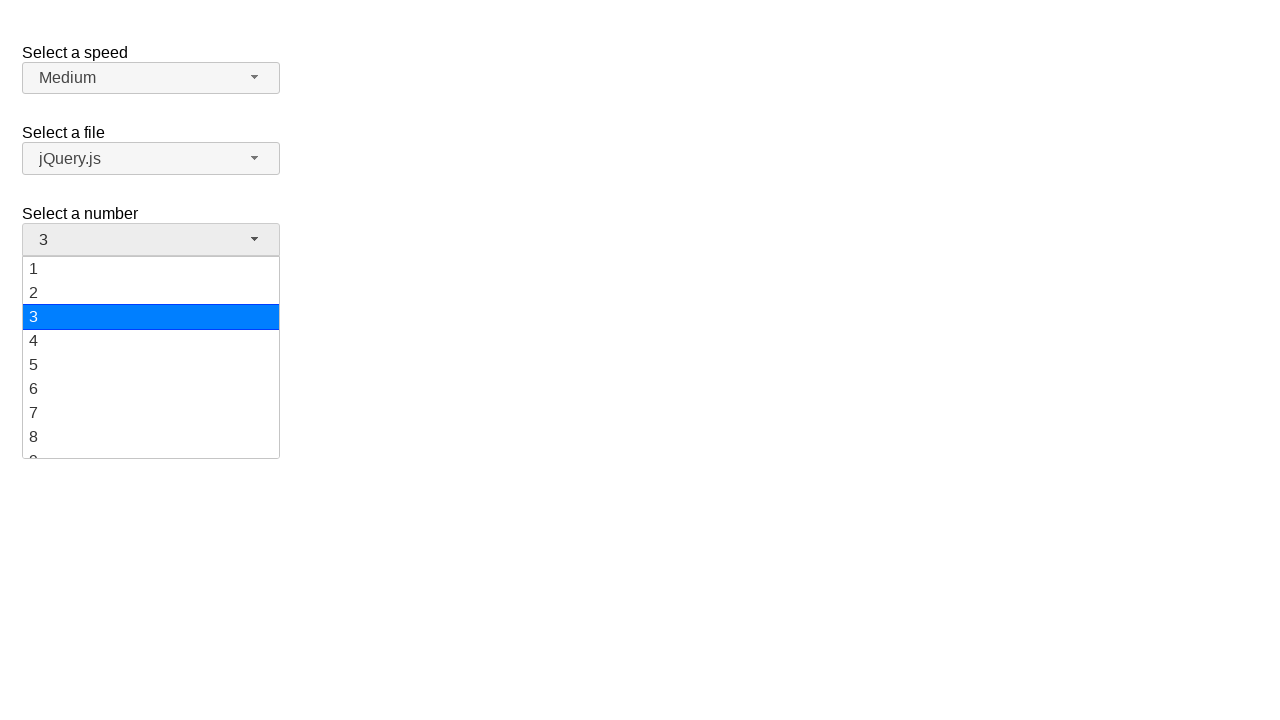

Dropdown menu loaded with numeric options
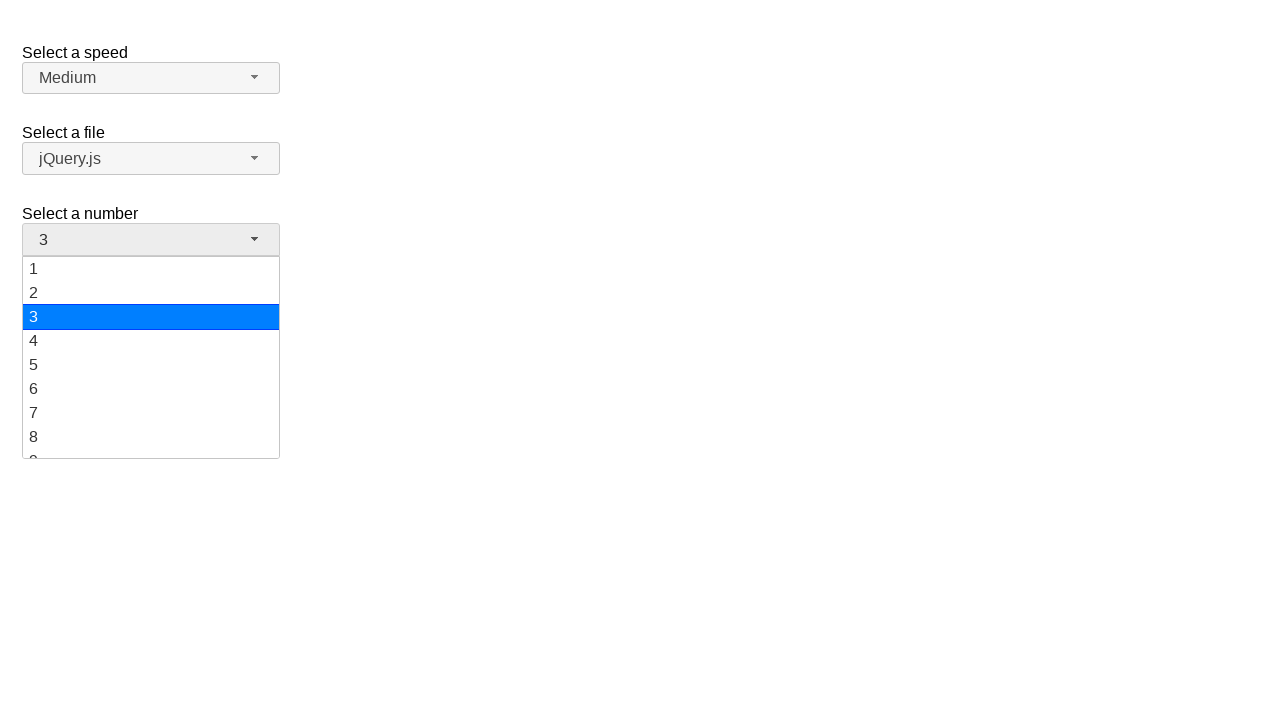

Selected option '5' from dropdown menu at (151, 365) on xpath=//ul[@id='number-menu']//div[text()='5']
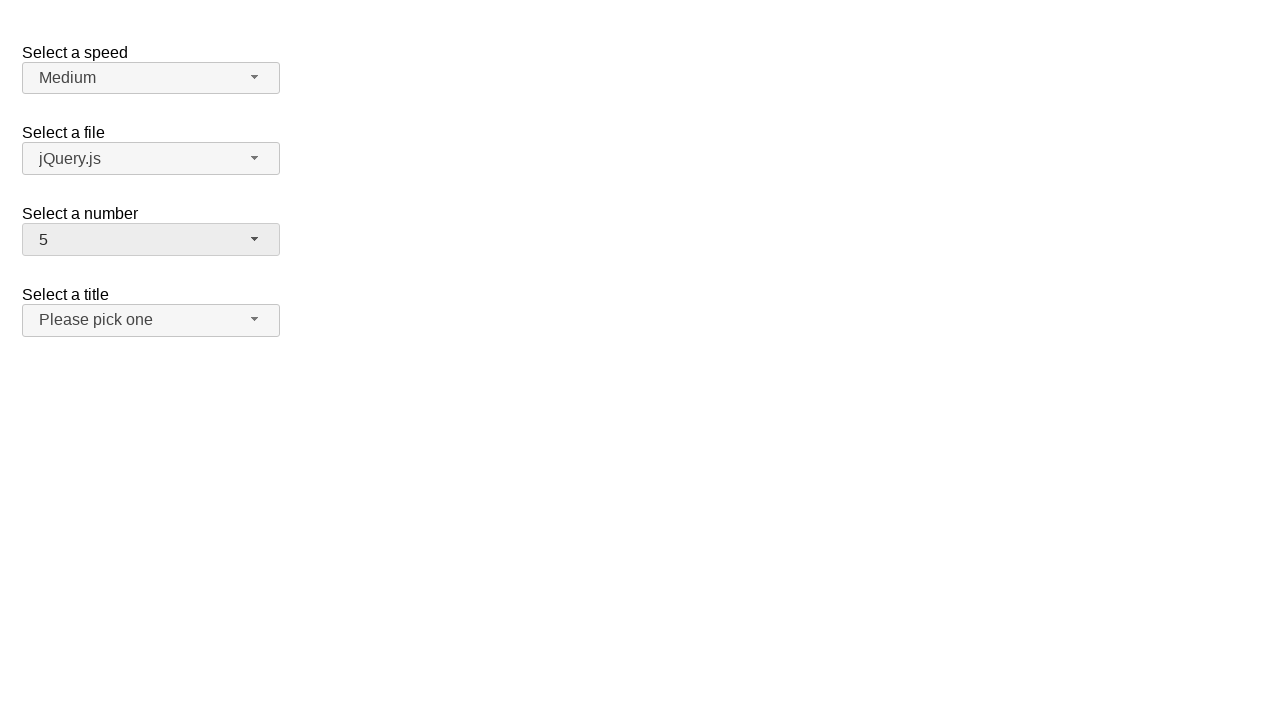

Verified that '5' is displayed as the selected value
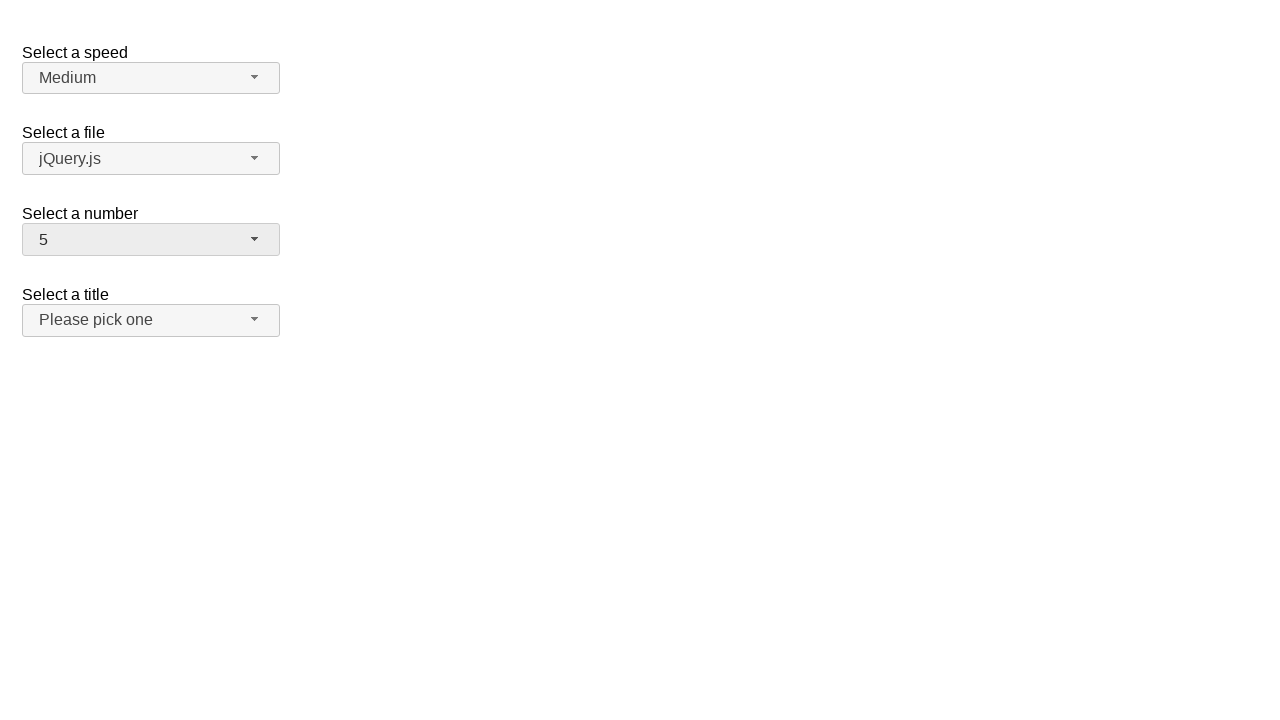

Clicked number dropdown button to open menu for third test at (151, 240) on xpath=//span[@id='number-button']
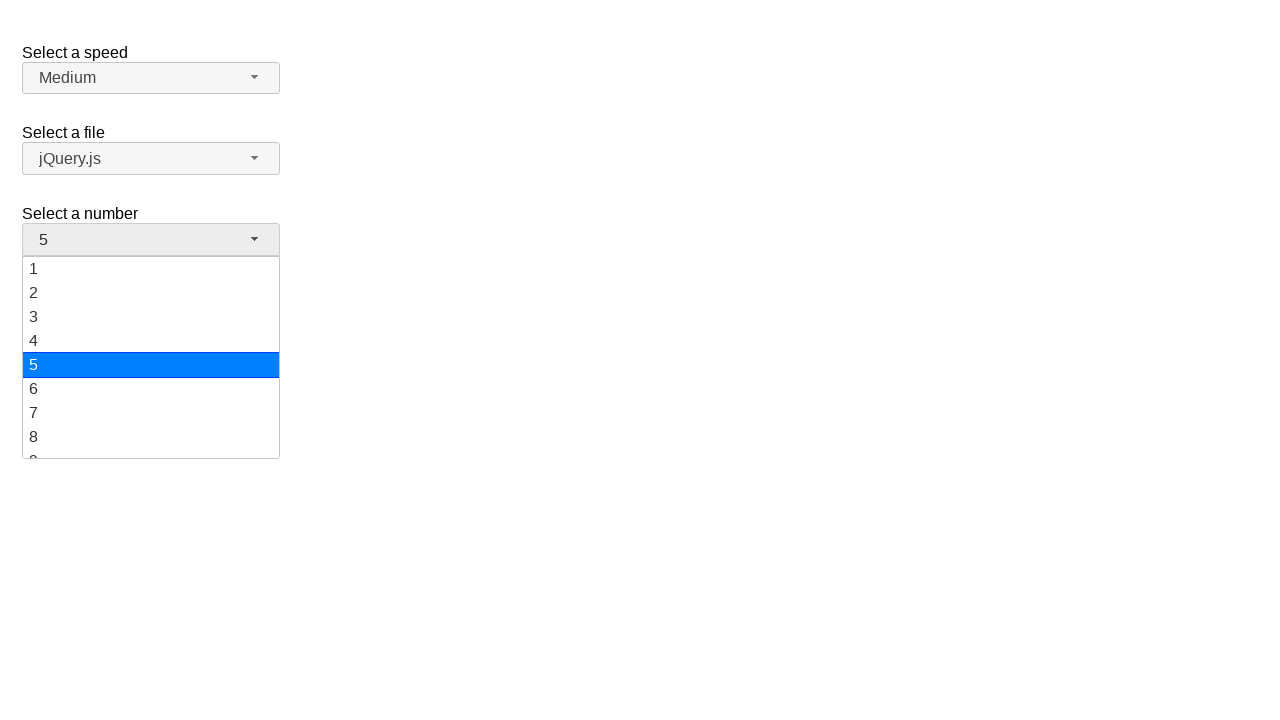

Dropdown menu loaded with numeric options
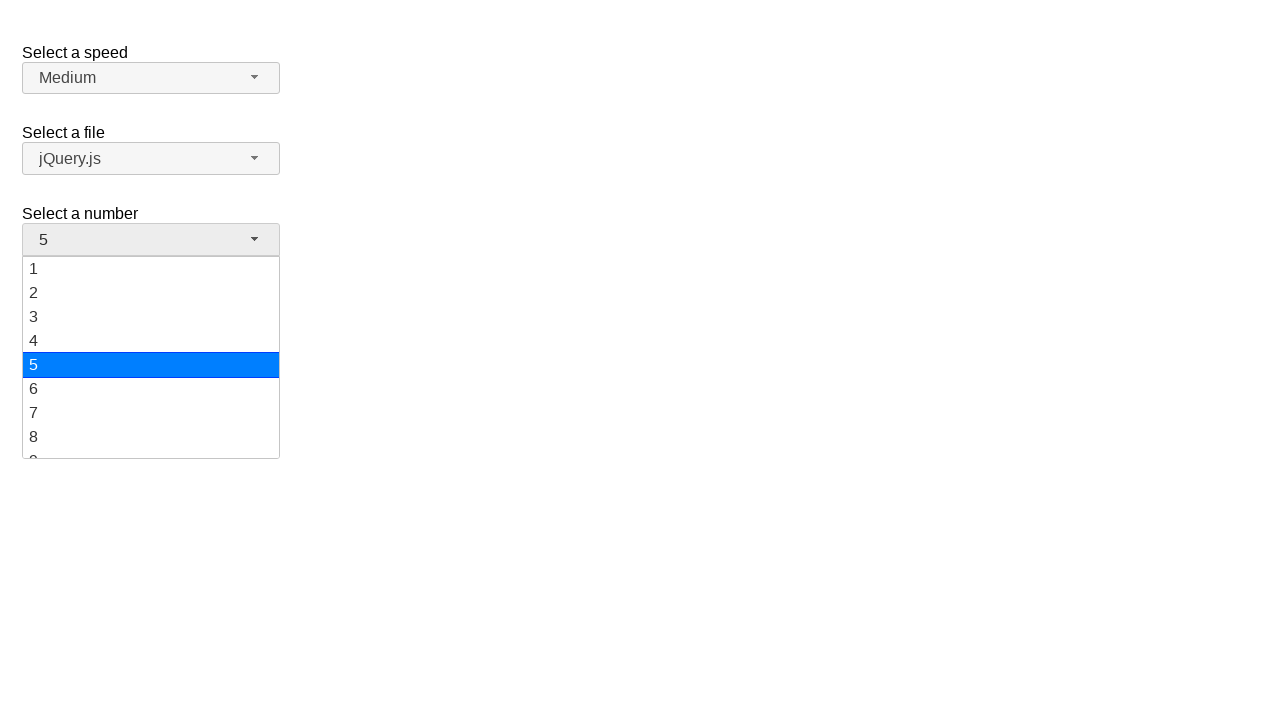

Selected option '10' from dropdown menu at (151, 357) on xpath=//ul[@id='number-menu']//div[text()='10']
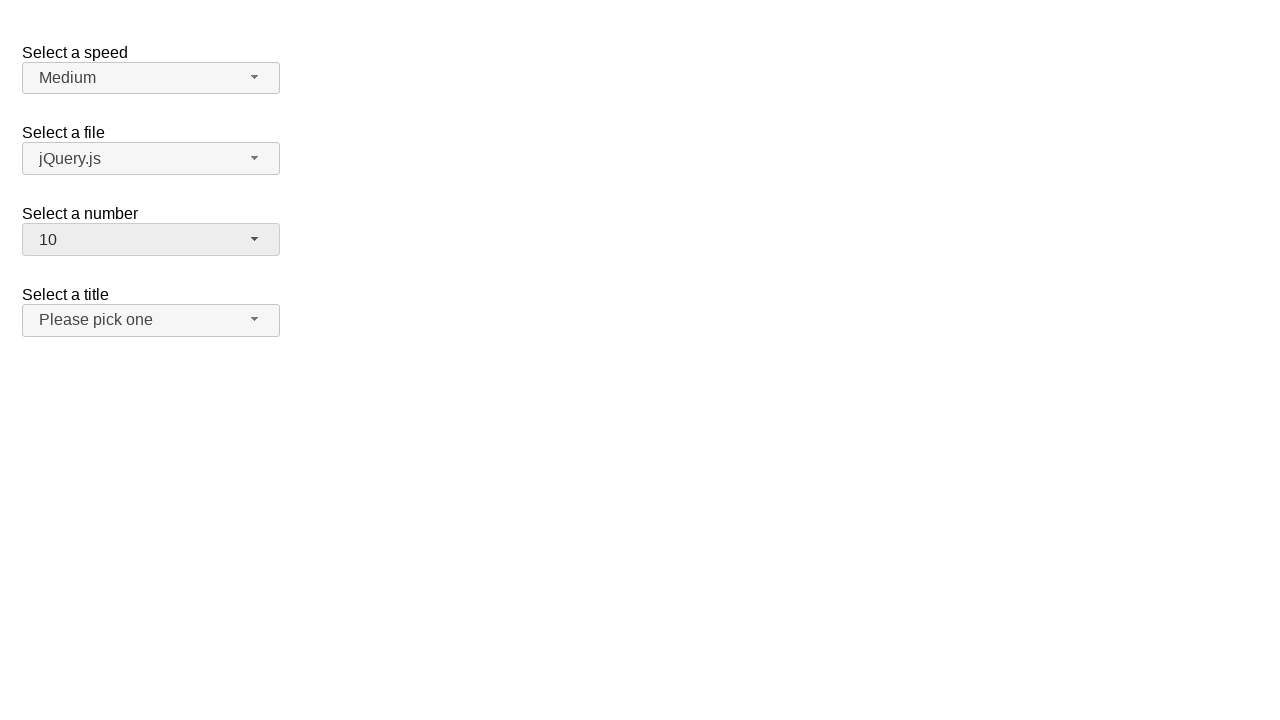

Verified that '10' is displayed as the selected value
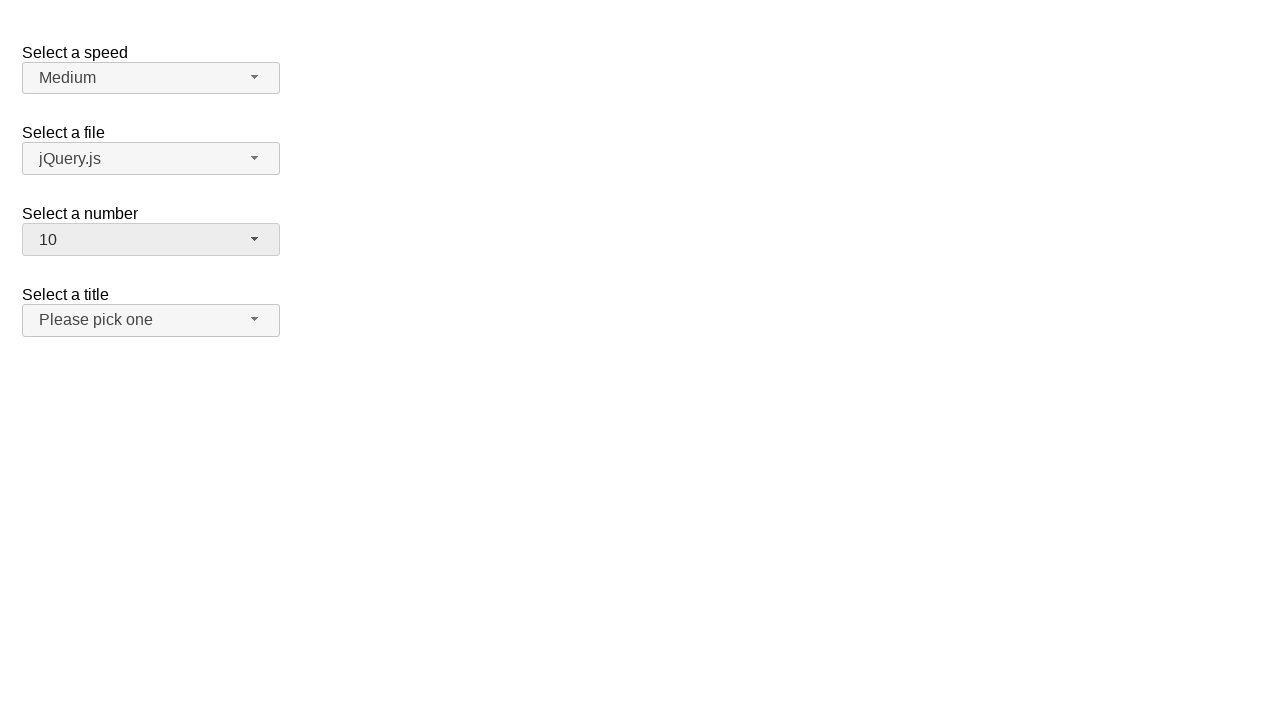

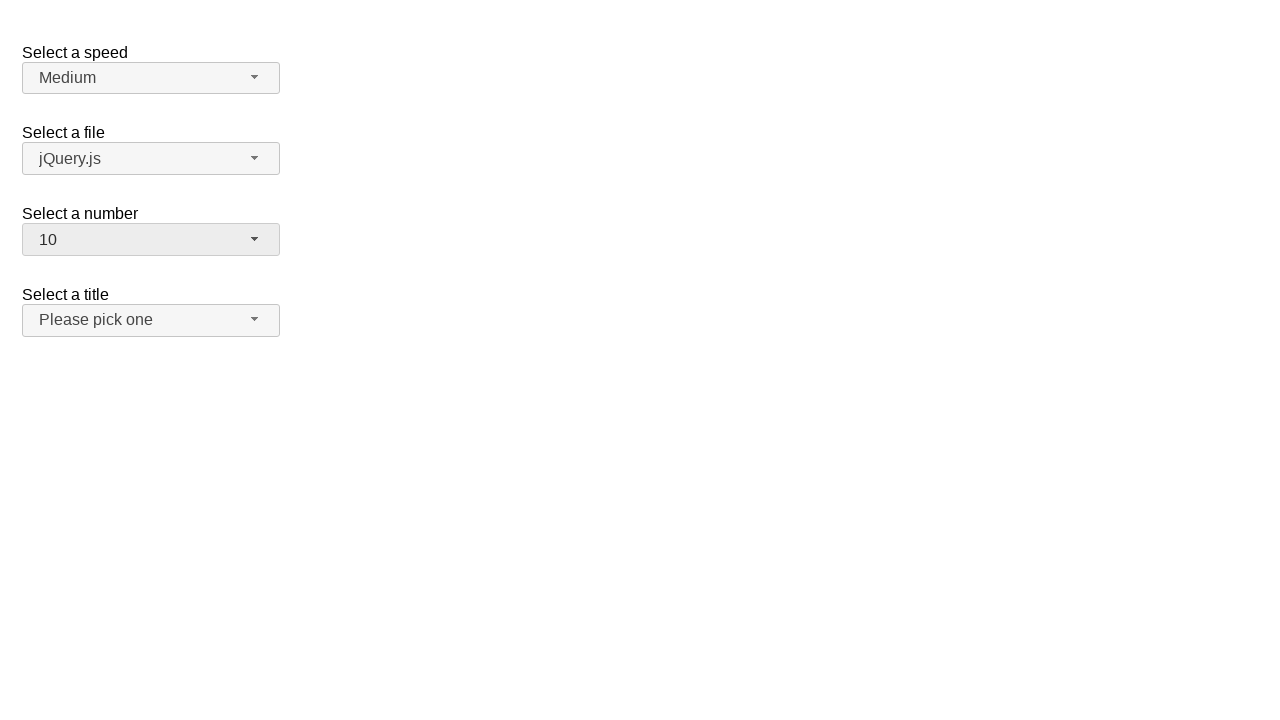